Tests handling of JavaScript prompt popup by switching to an iframe, triggering a prompt dialog, entering text, and accepting it

Starting URL: https://www.w3schools.com/jsref/tryit.asp?filename=tryjsref_prompt

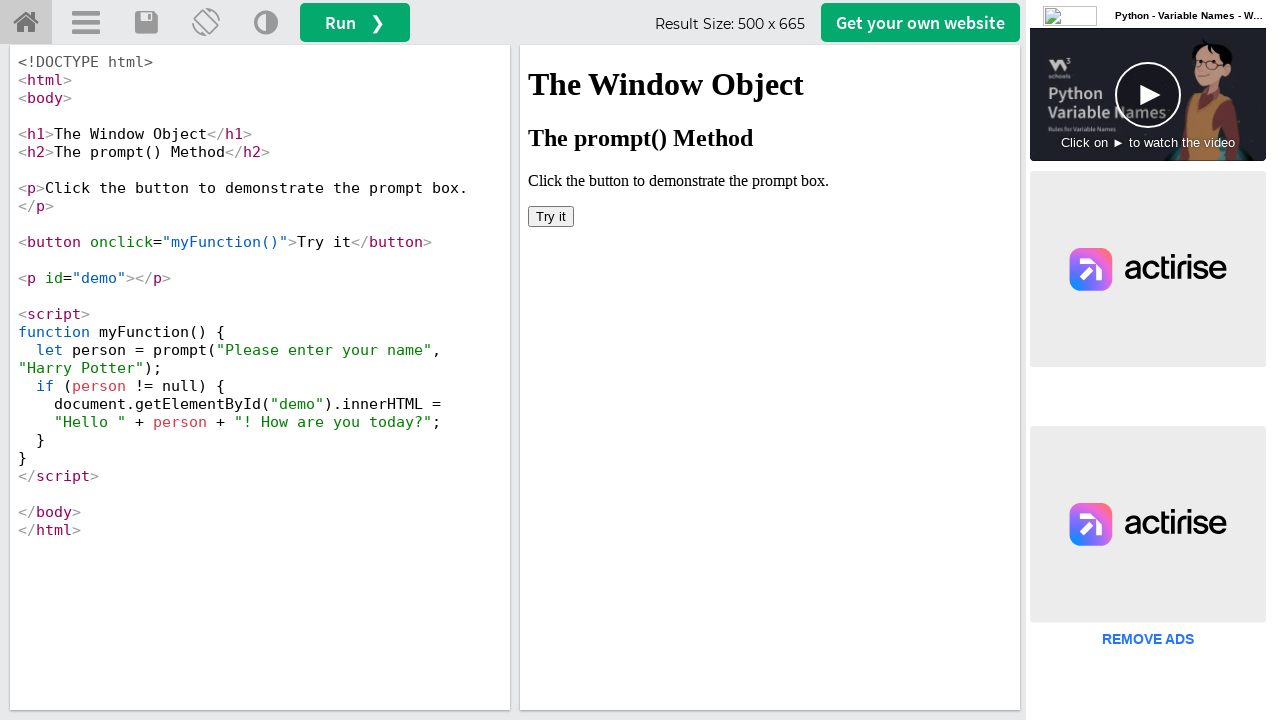

Located iframe with demo content (iframeResult)
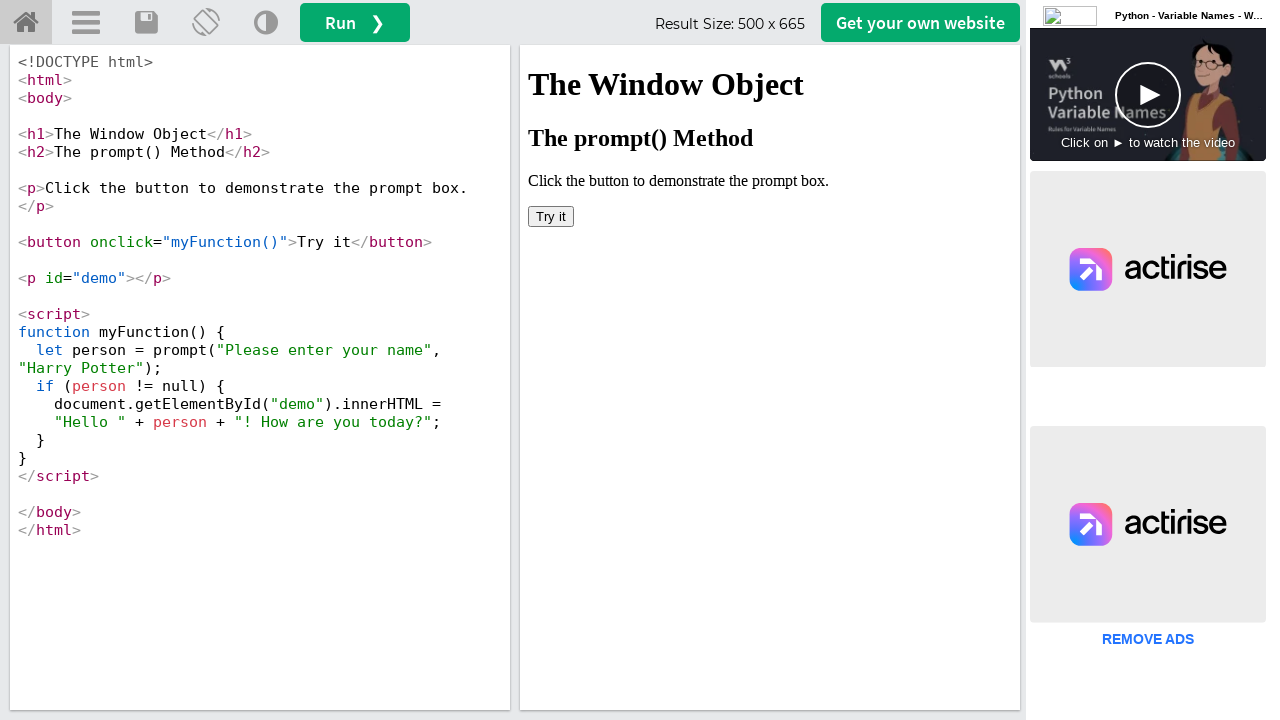

Clicked 'Try it' button to trigger JavaScript prompt dialog at (551, 216) on iframe#iframeResult >> internal:control=enter-frame >> button:has-text('Try it')
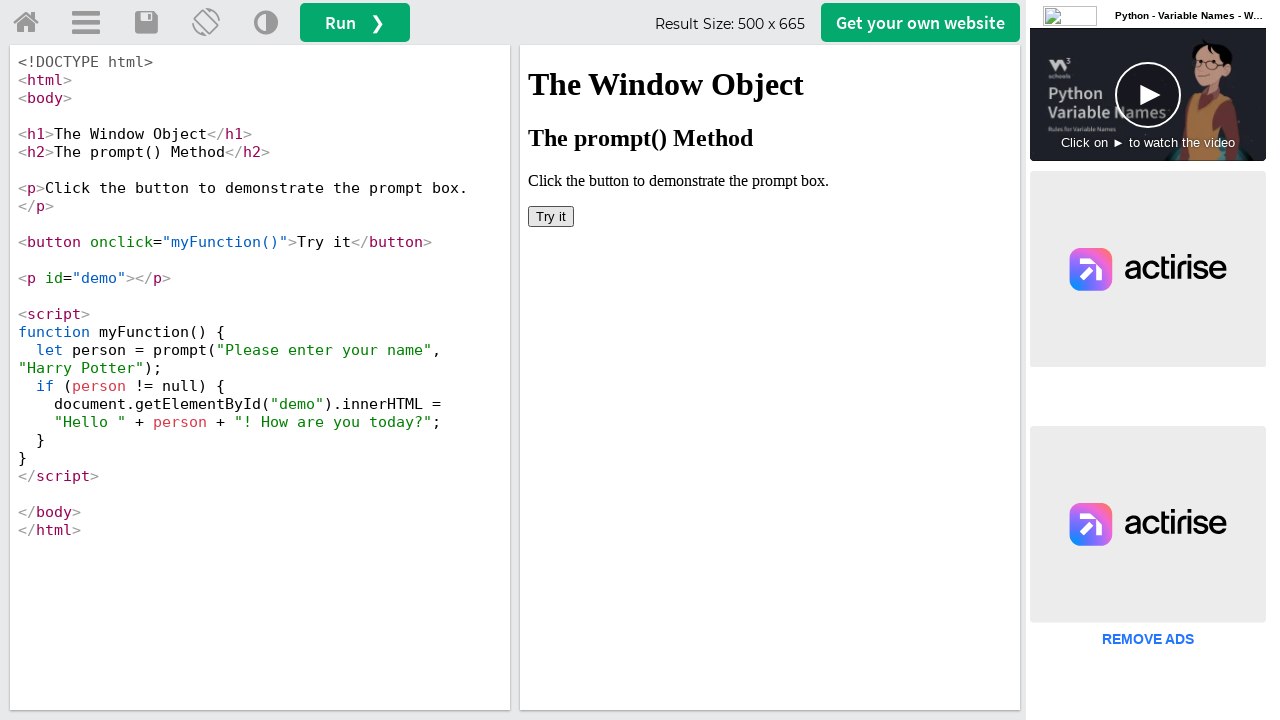

Set up dialog handler to accept prompt with text 'Karen'
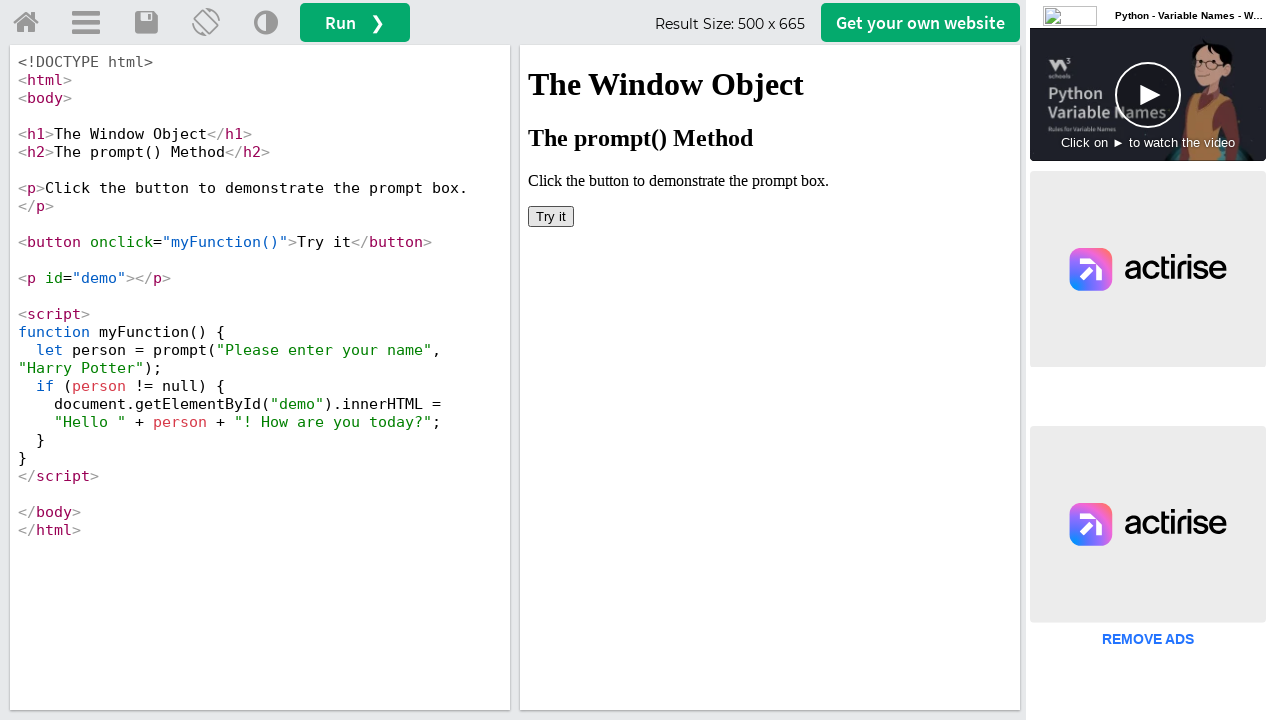

Waited for 1 second to observe the result after prompt acceptance
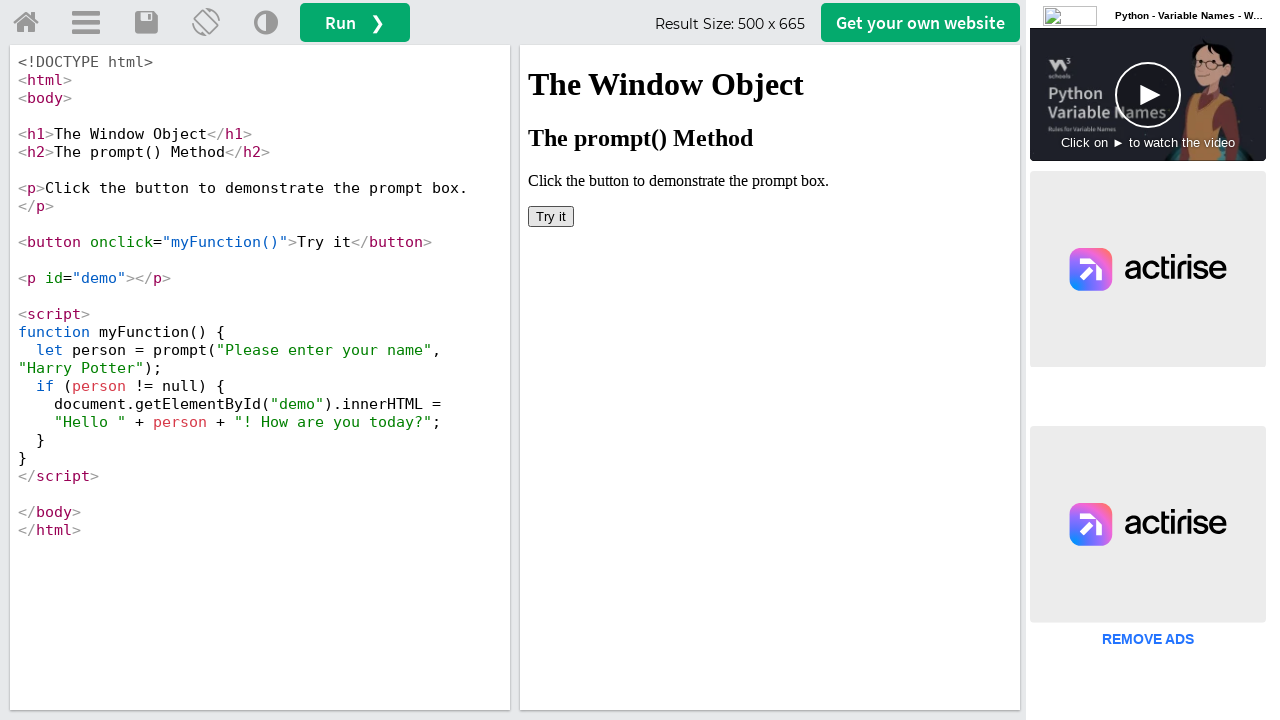

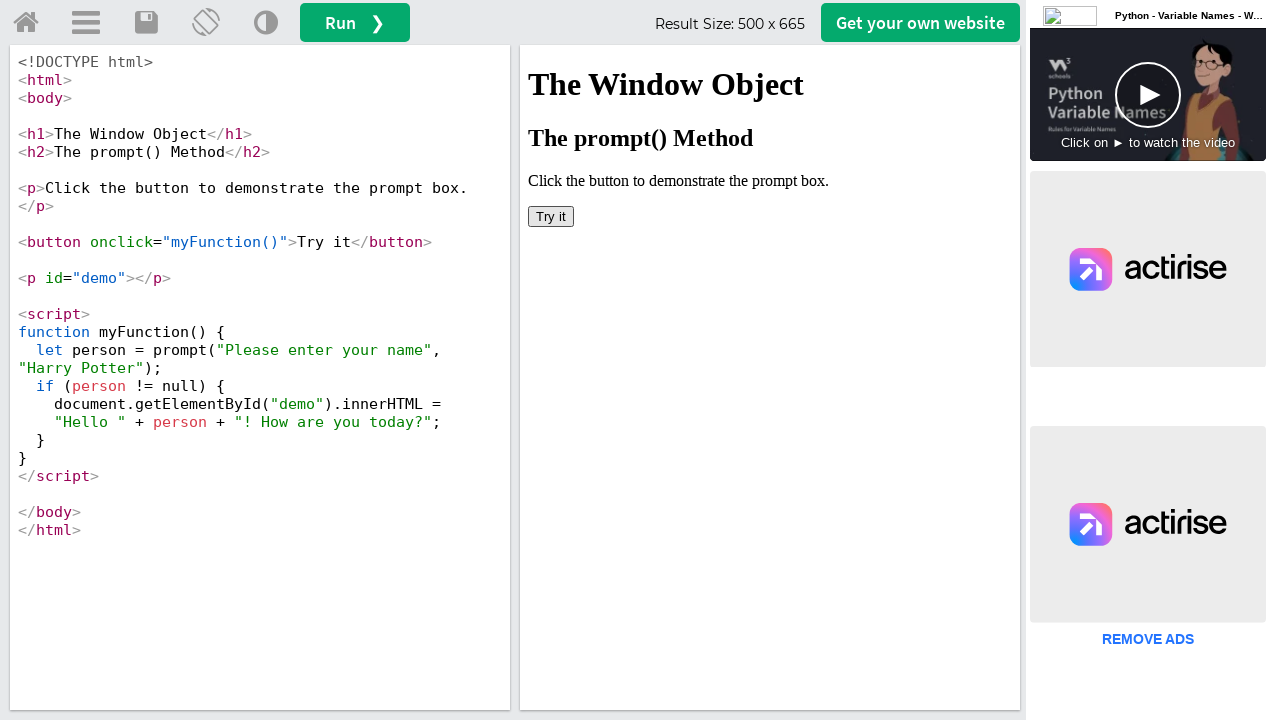